Verifies that the company branding logo is displayed on the OrangeHRM login page

Starting URL: https://opensource-demo.orangehrmlive.com/web/index.php/auth/login

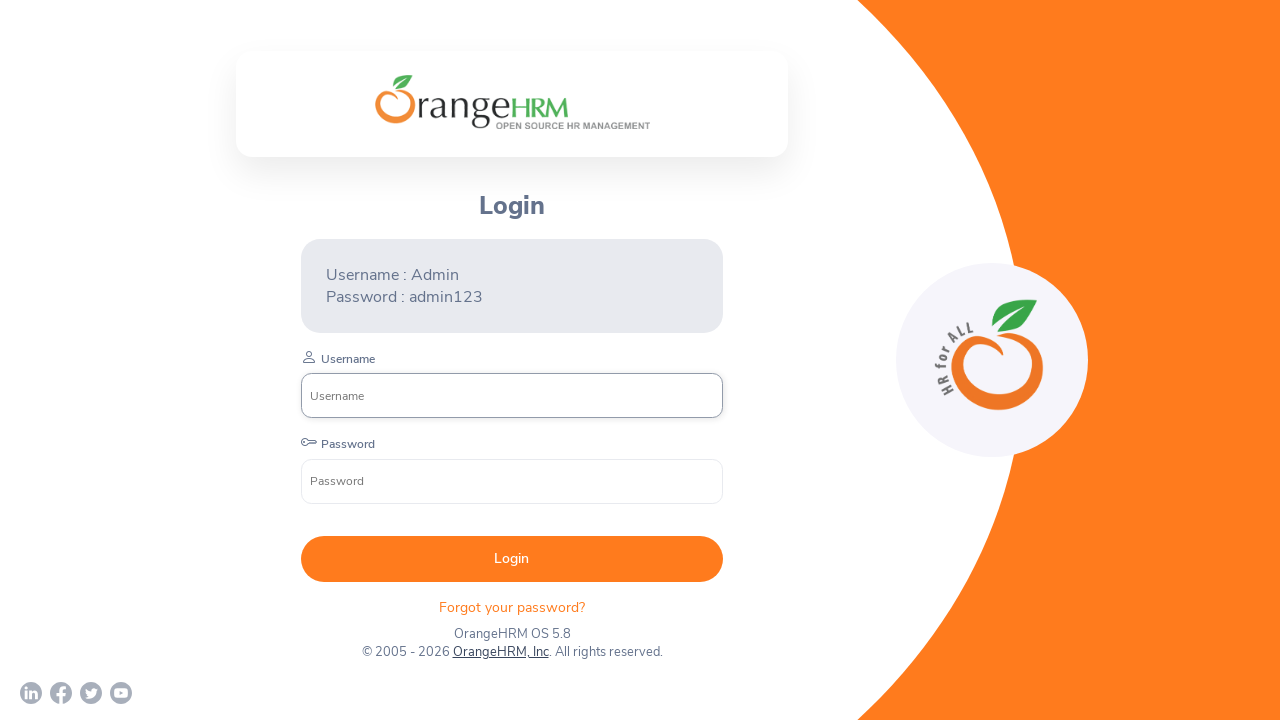

Navigated to OrangeHRM login page
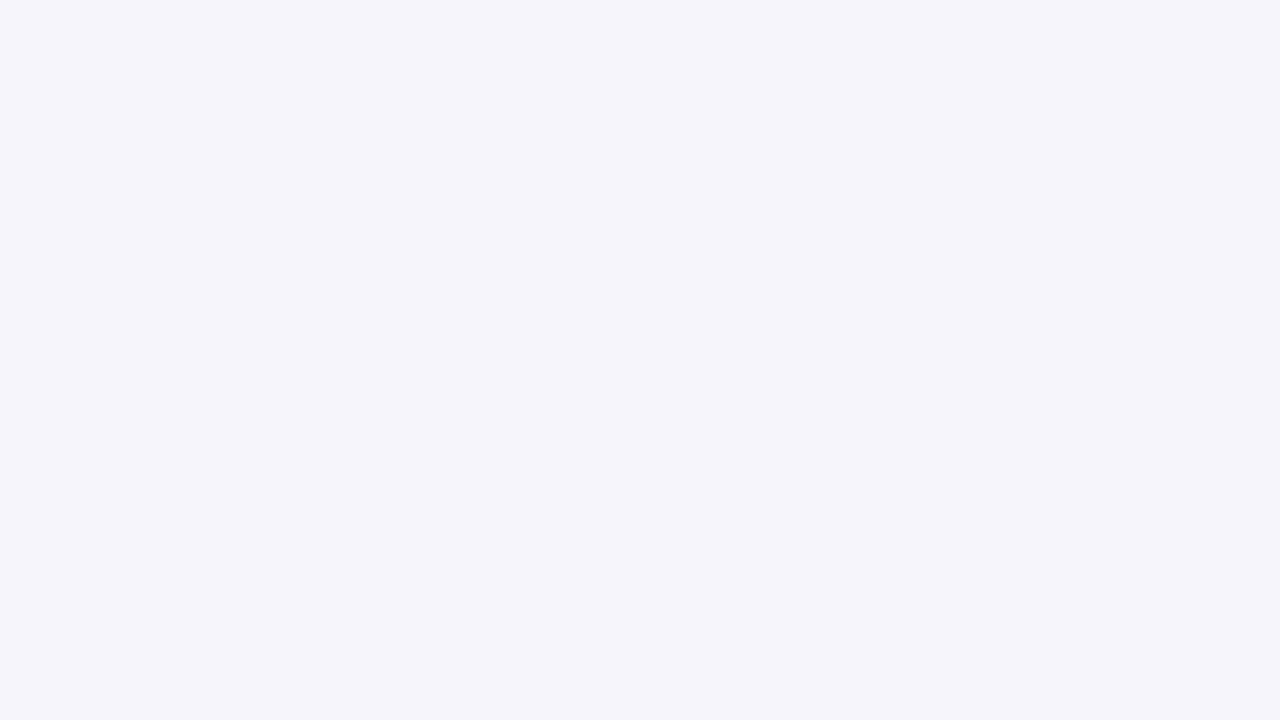

Located company branding logo element
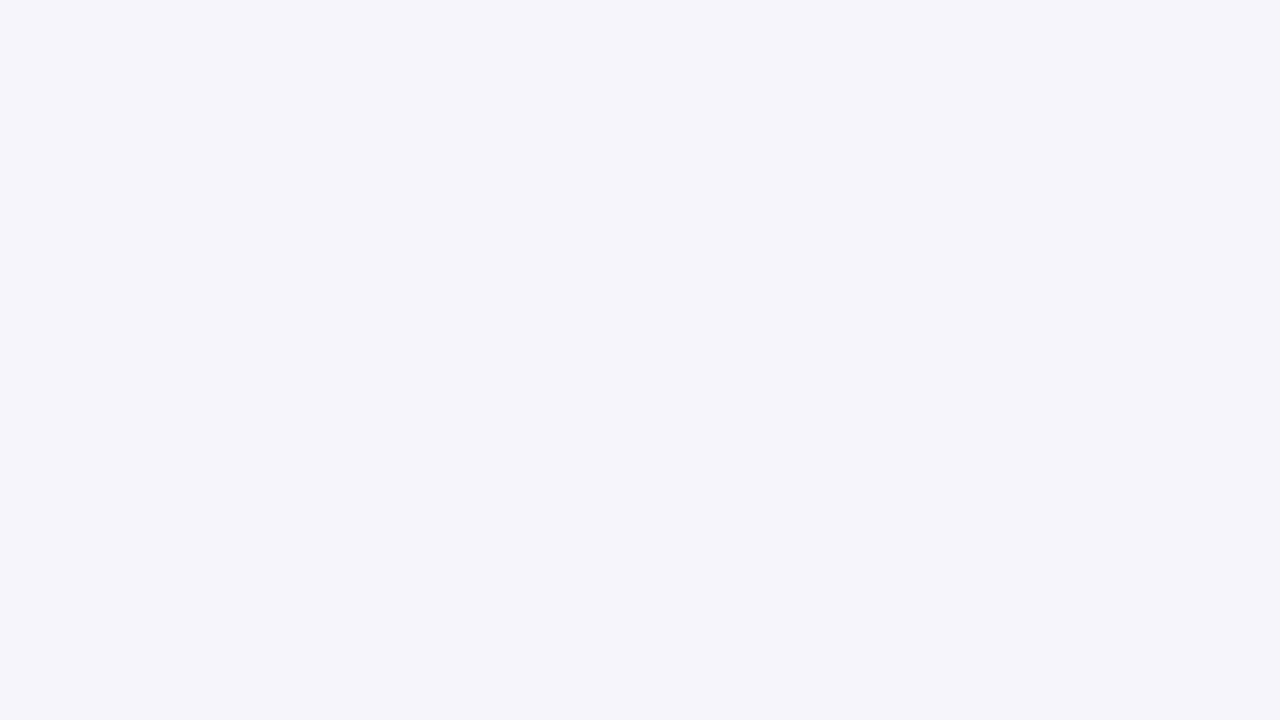

Verified that company branding logo is visible on login page
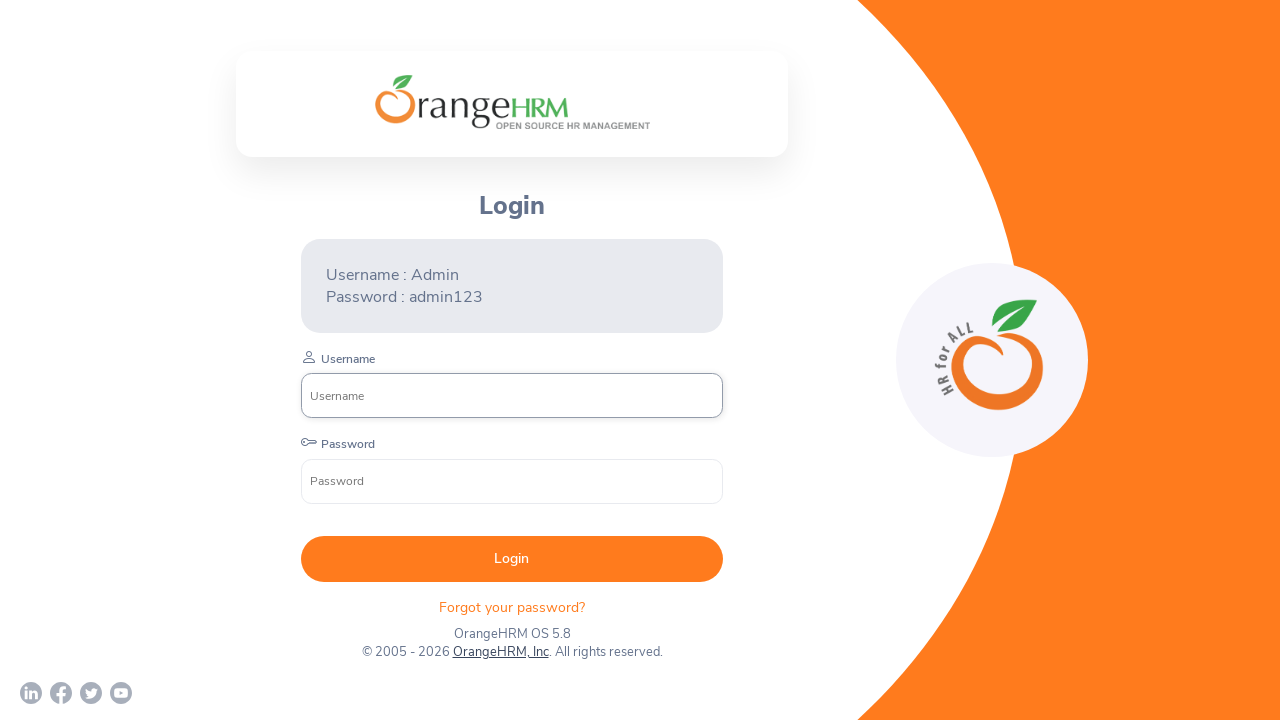

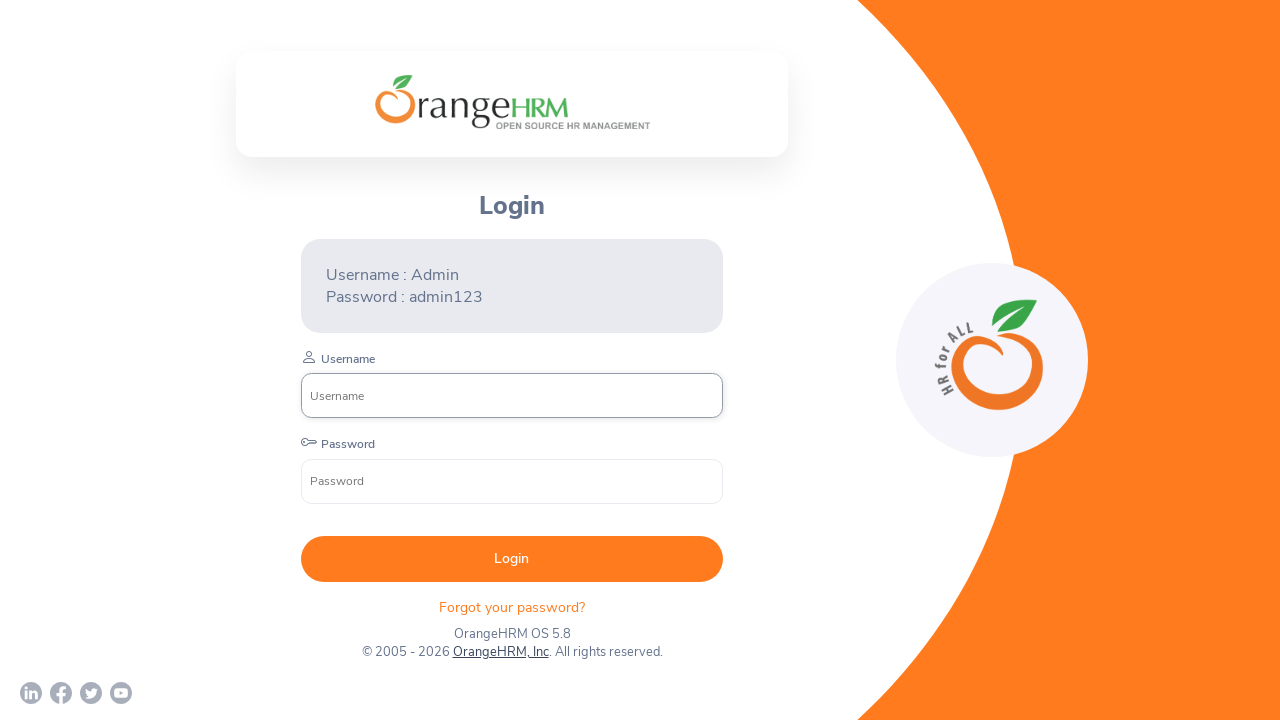